Tests dynamic loading by clicking the Start button to reveal a hidden element and verifying the "Hello World!" text appears

Starting URL: https://the-internet.herokuapp.com/dynamic_loading/1

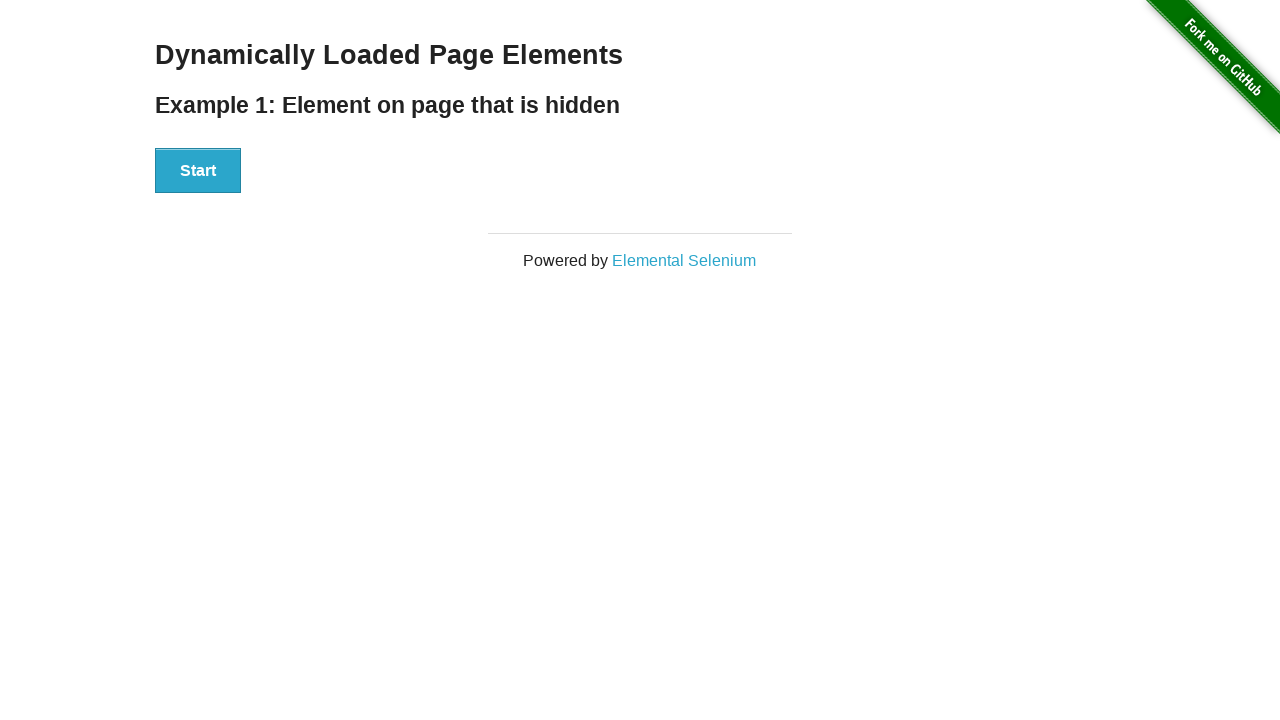

Clicked the Start button to initiate dynamic loading at (198, 171) on button
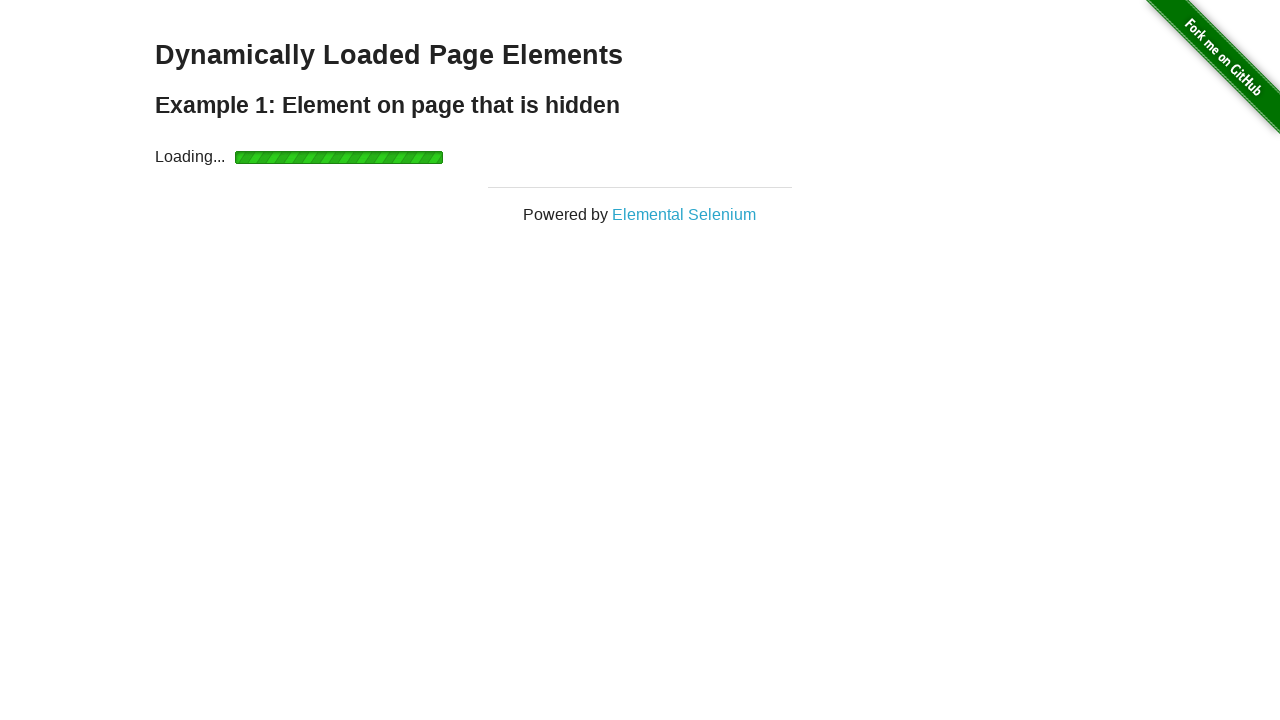

Hidden element appeared and became visible
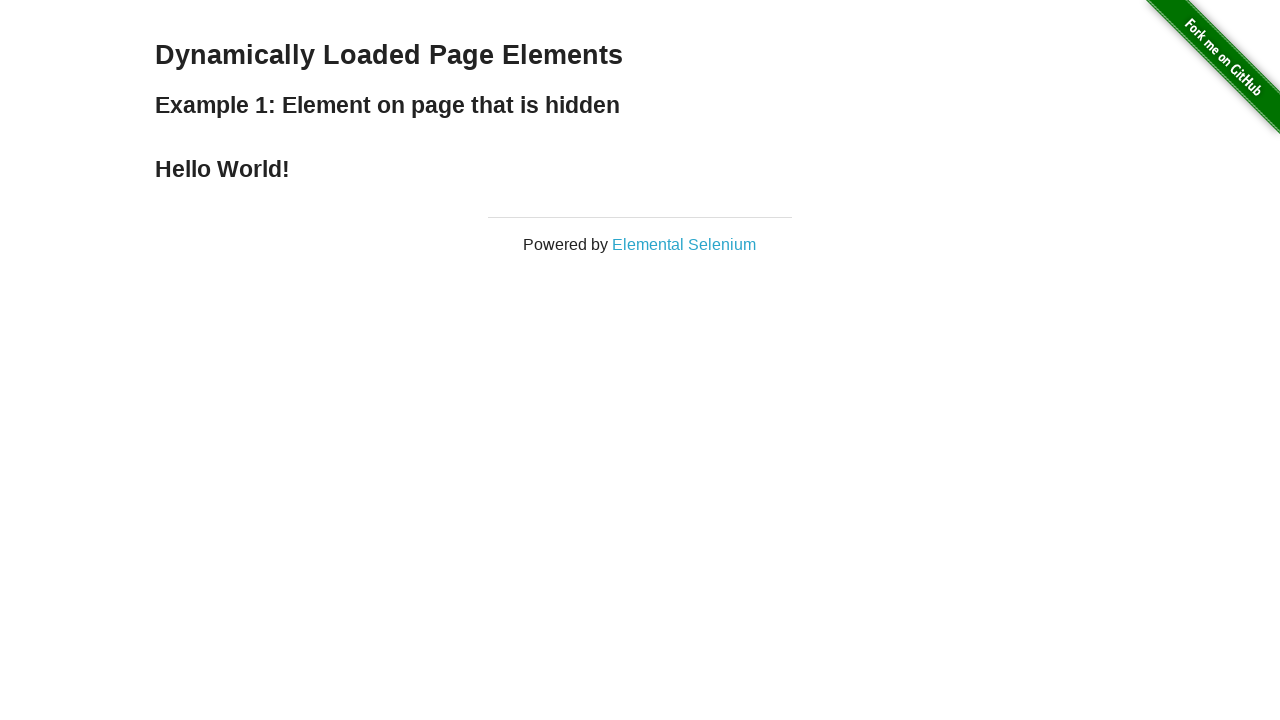

Located the 'Hello World!' text element
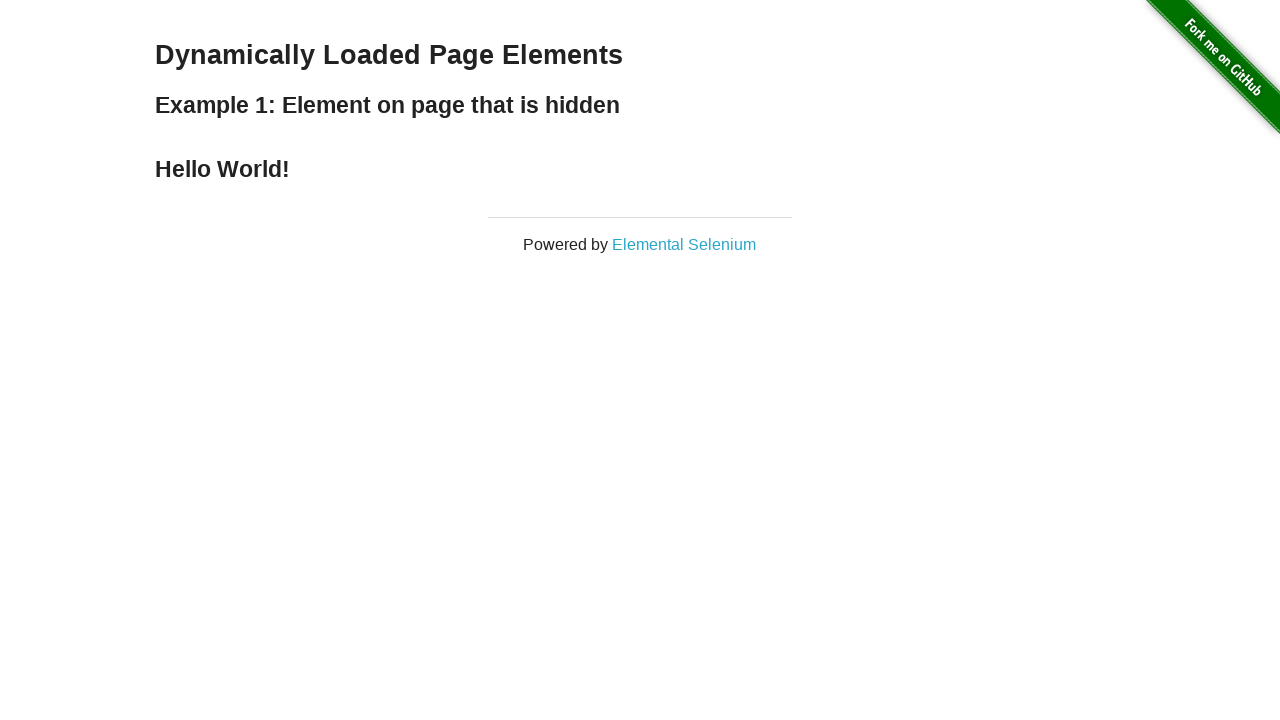

Verified 'Hello World!' text is displayed correctly
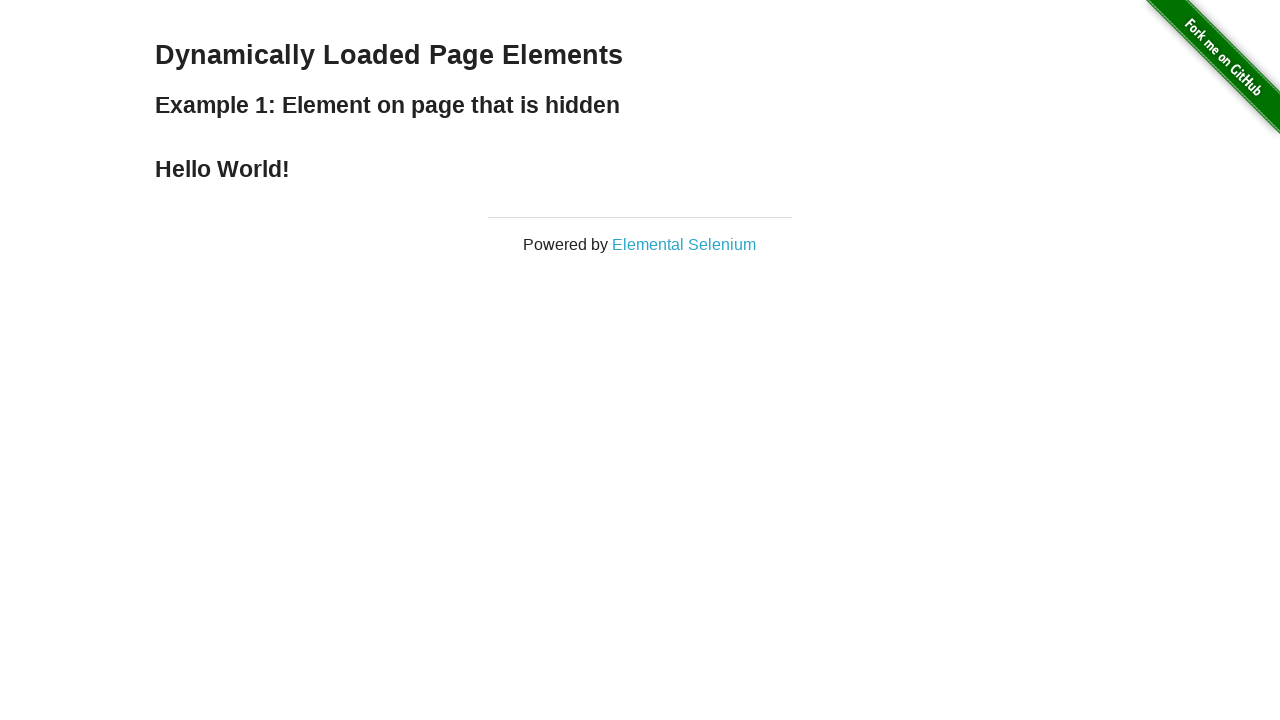

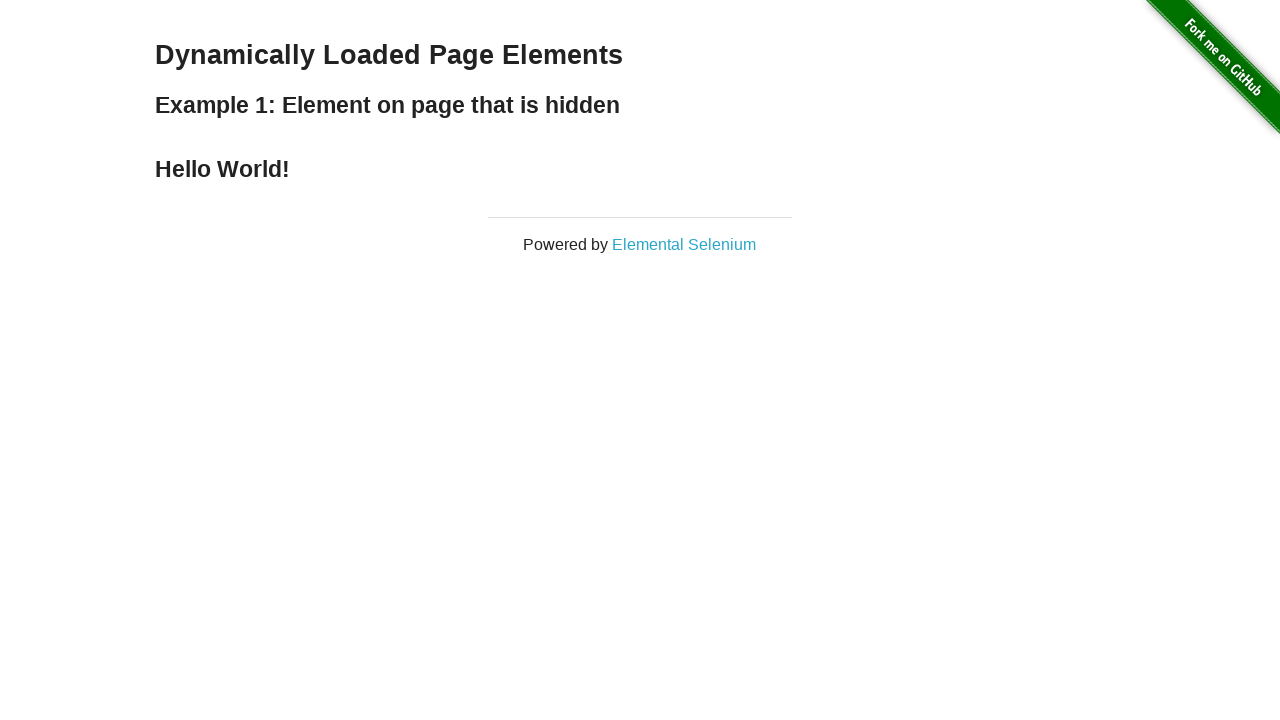